Tests filling the entire feedback form with name, age, comment, language and gender selections, then clicking Send to verify confirmation buttons appear.

Starting URL: https://kristinek.github.io/site/tasks/provide_feedback

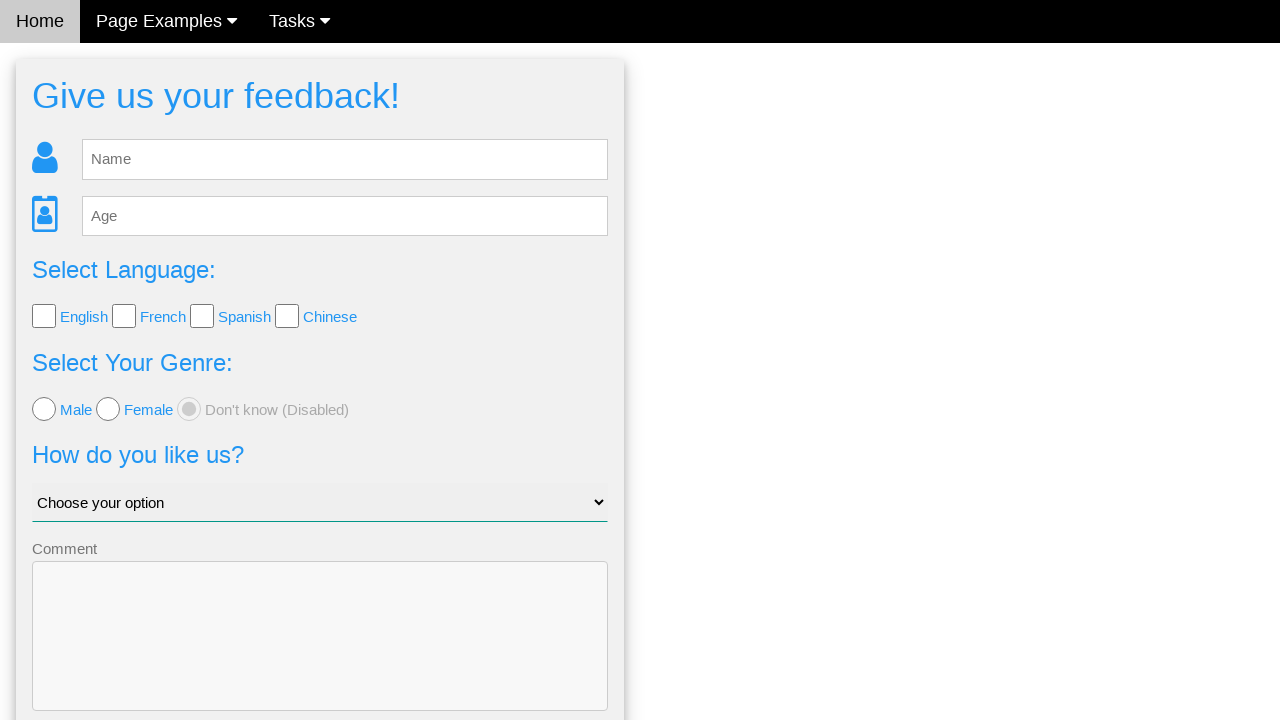

Waited for feedback form to load
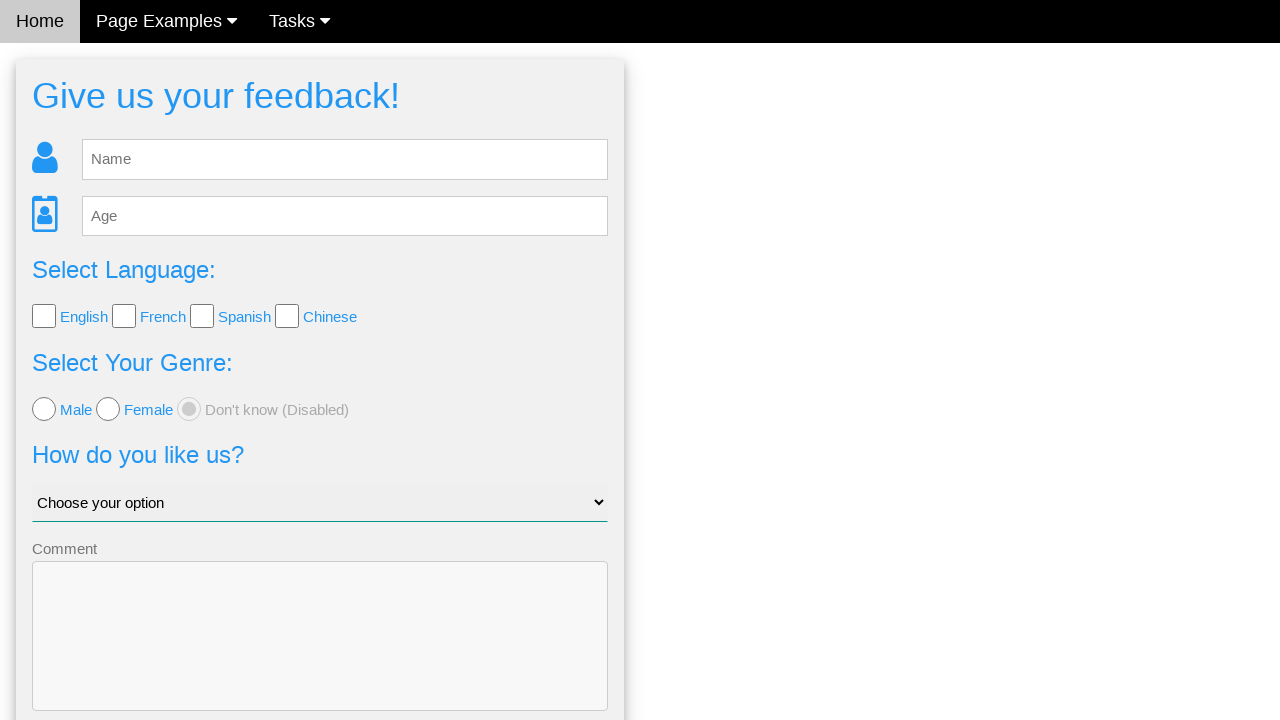

Filled in name field with 'Onute' on #fb_name
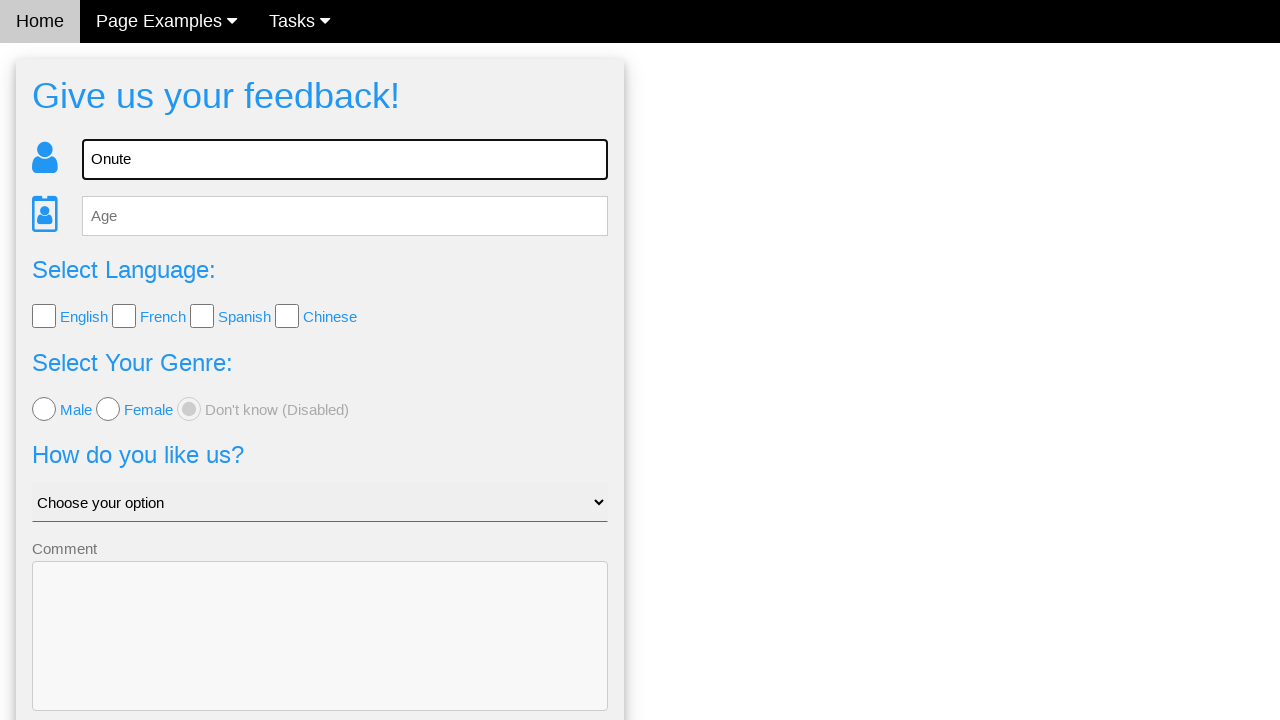

Filled in age field with '20' on #fb_age
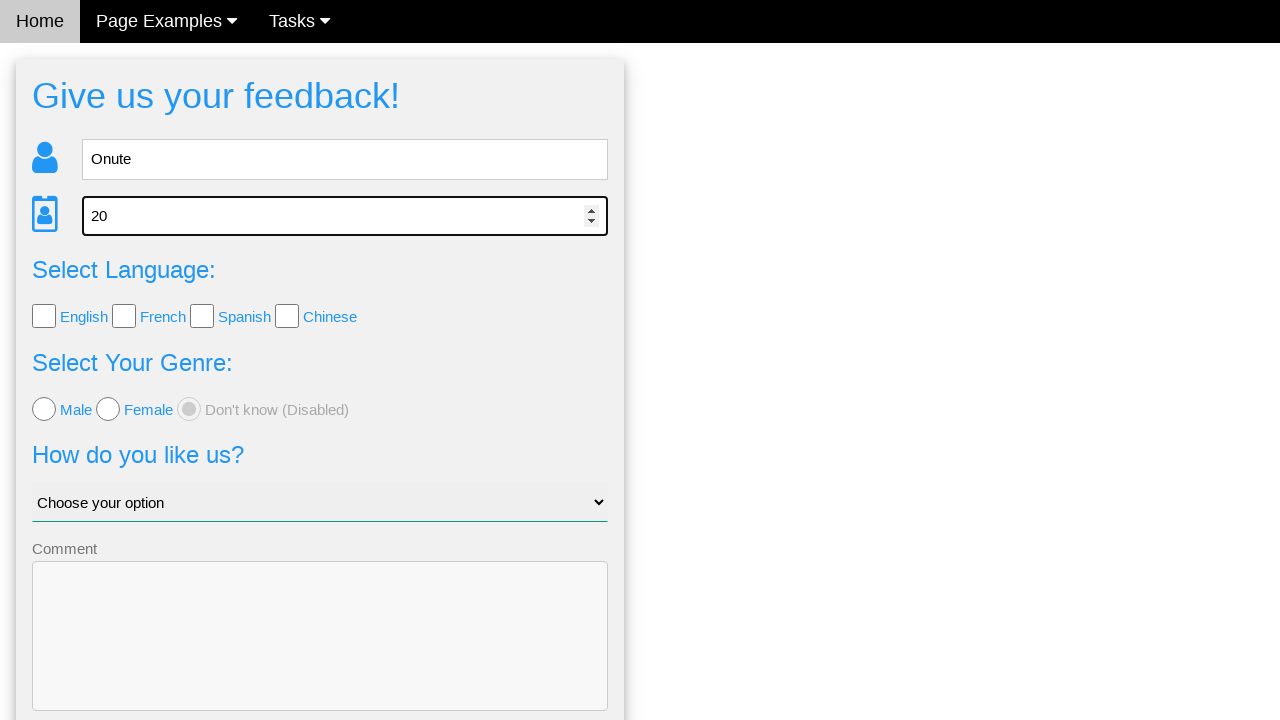

Filled in comment field with 'Dragons can also fly' on .w3-section > .w3-input
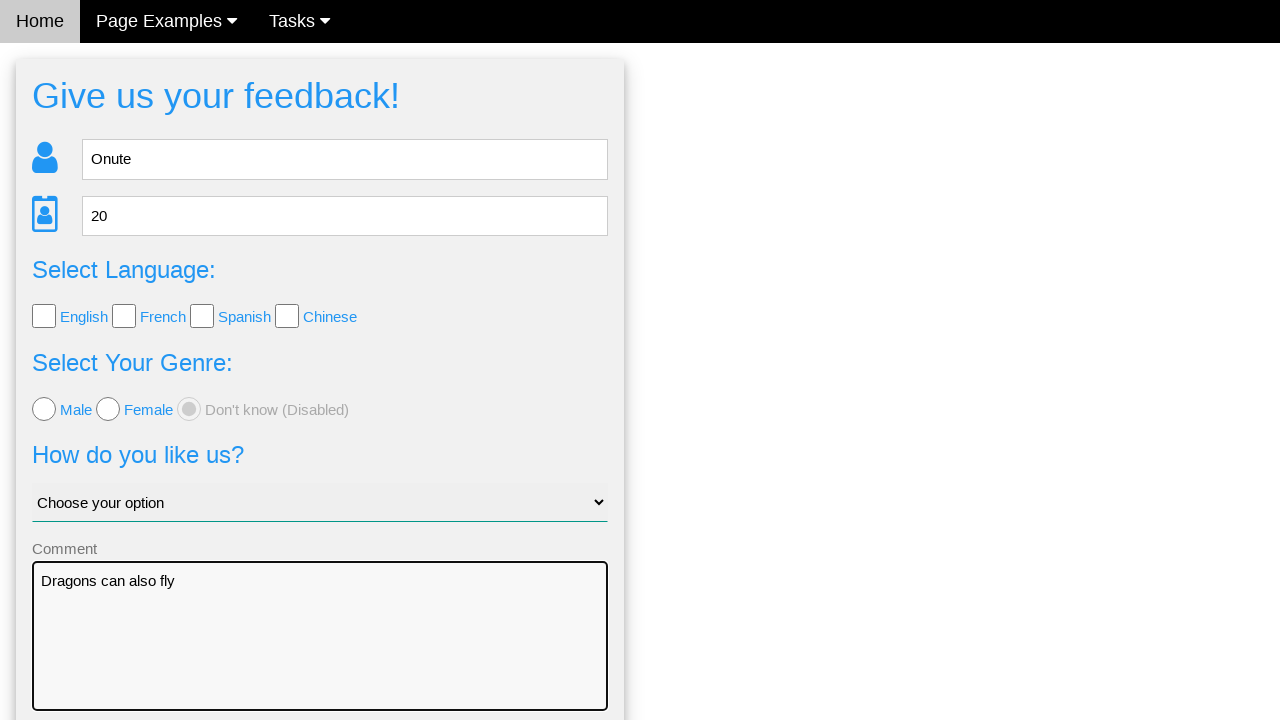

Selected English language option at (84, 317) on .w3-section > .w3-validate >> nth=0
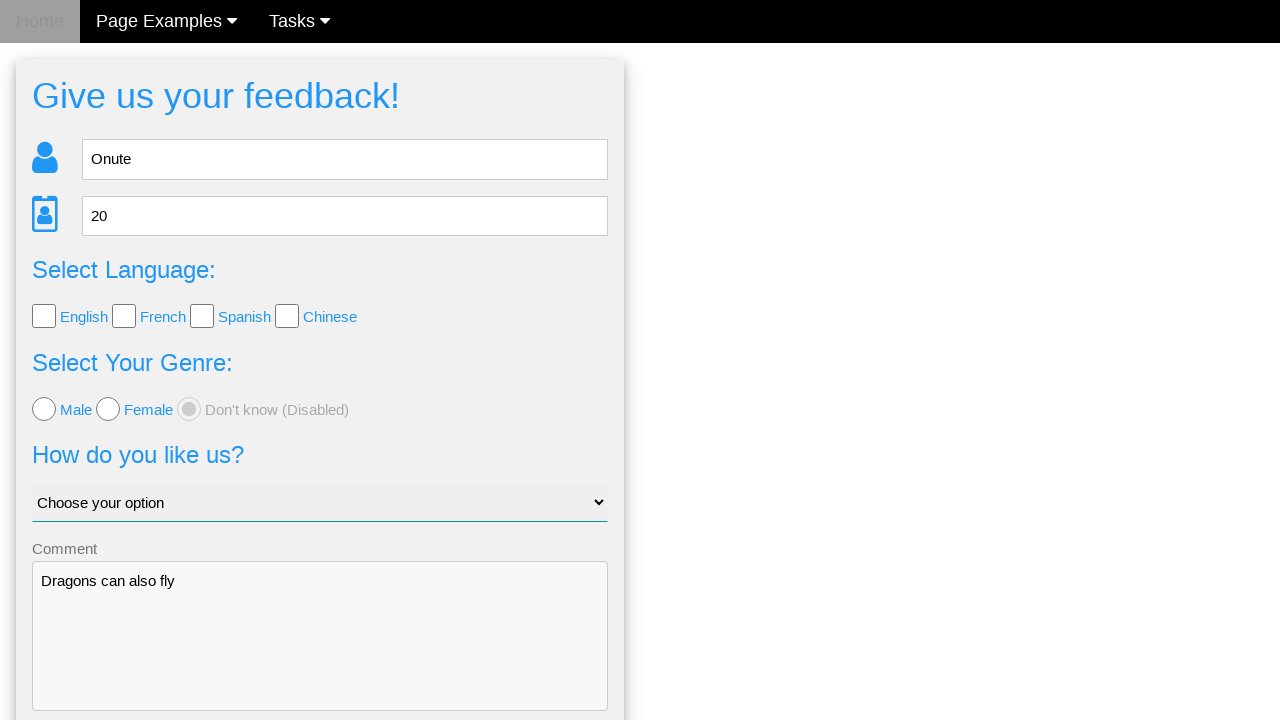

Selected Male gender option at (76, 409) on .w3-section > .w3-validate >> nth=4
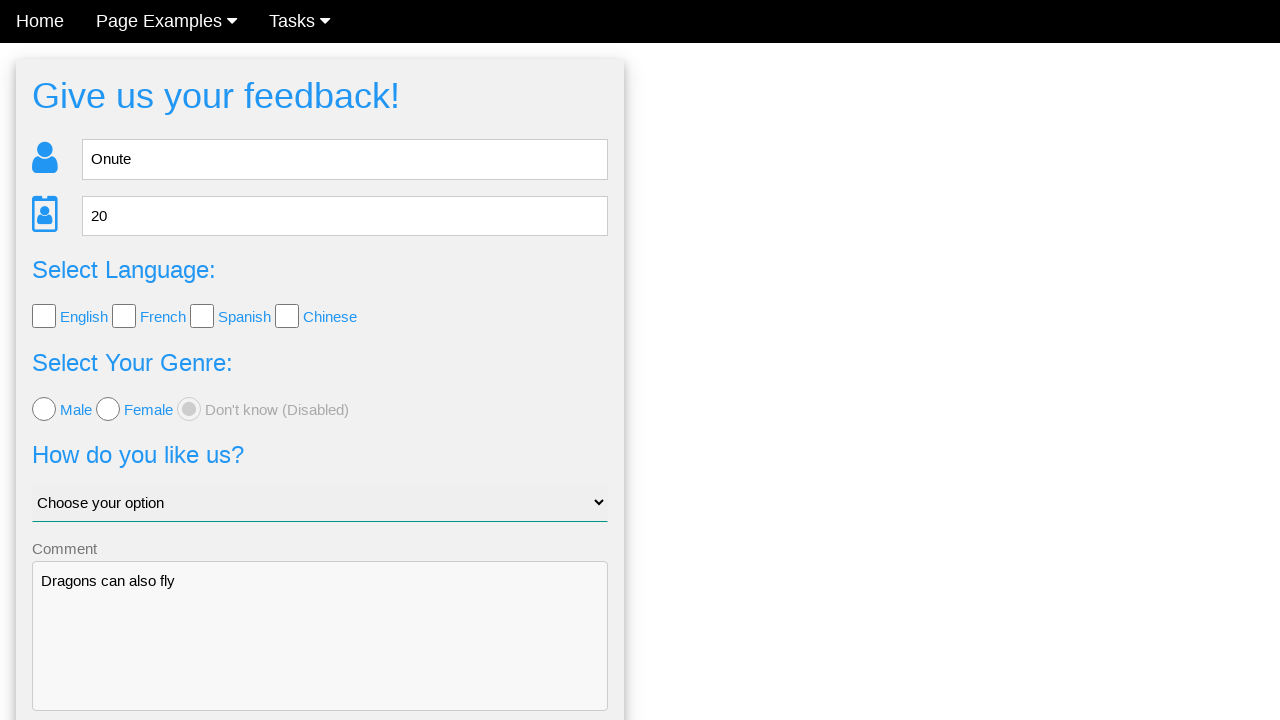

Clicked Send button to submit feedback form at (320, 656) on .w3-blue
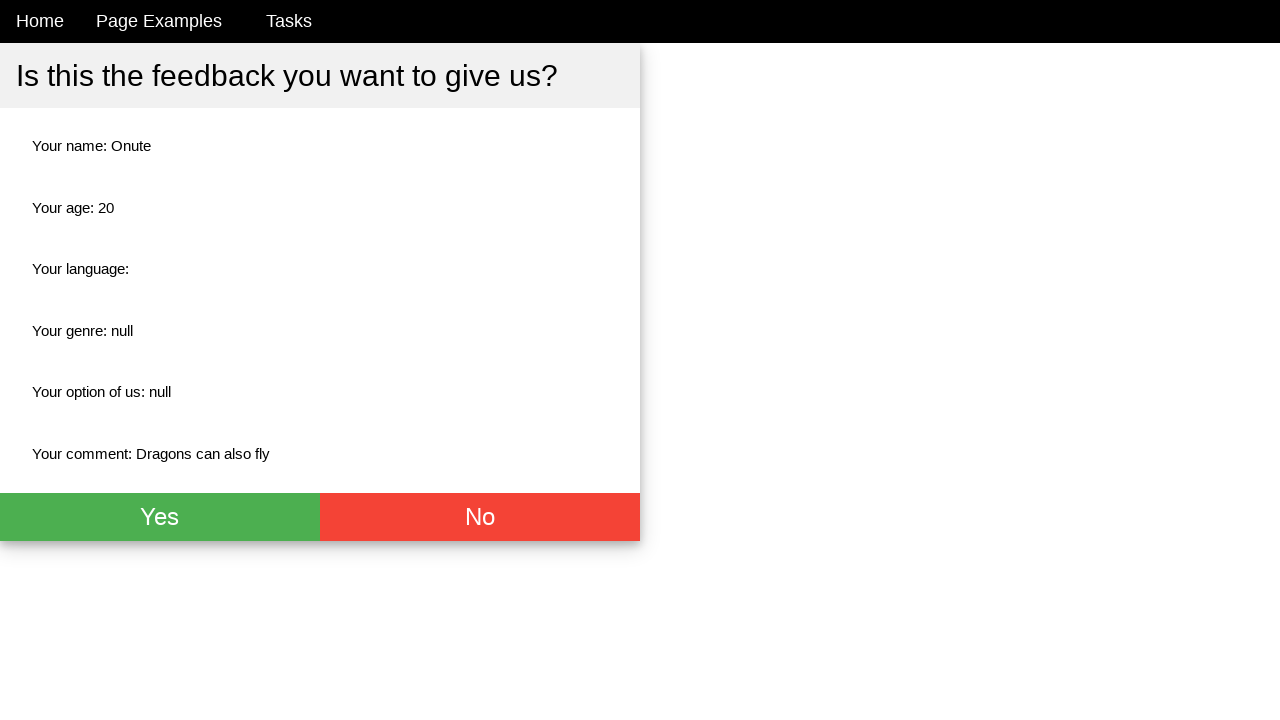

Confirmation green button appeared
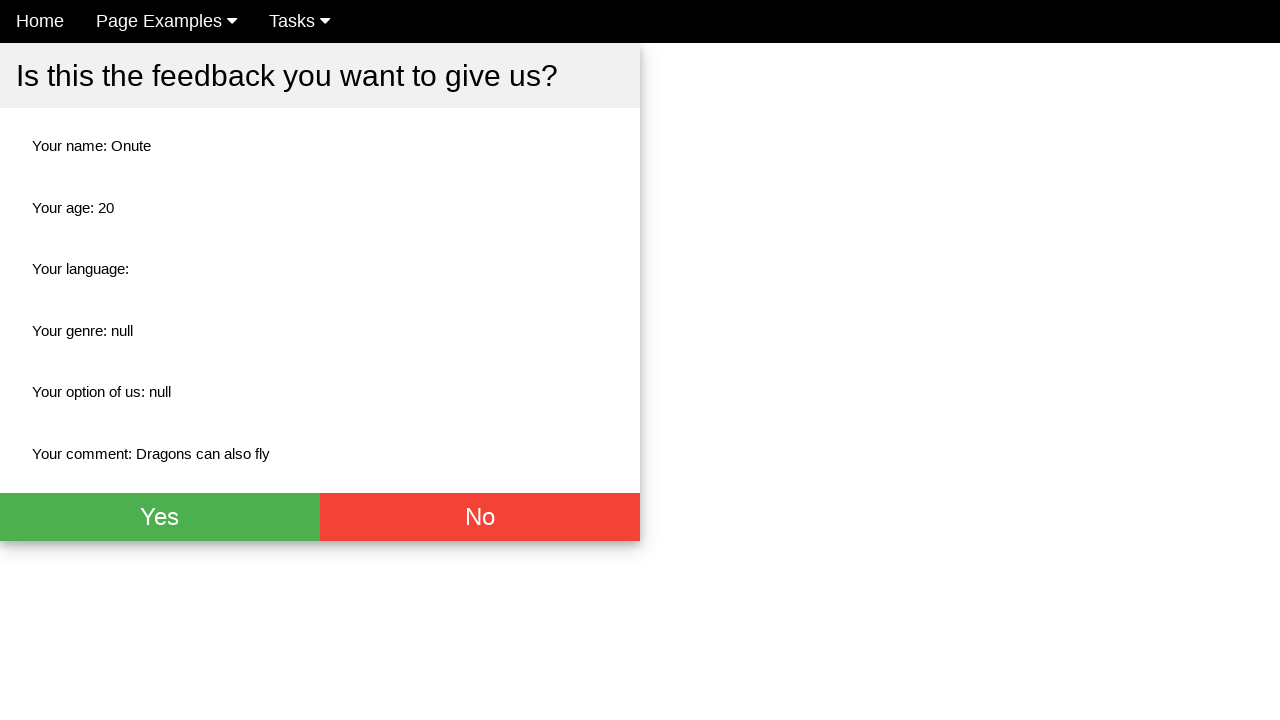

Confirmation red button appeared
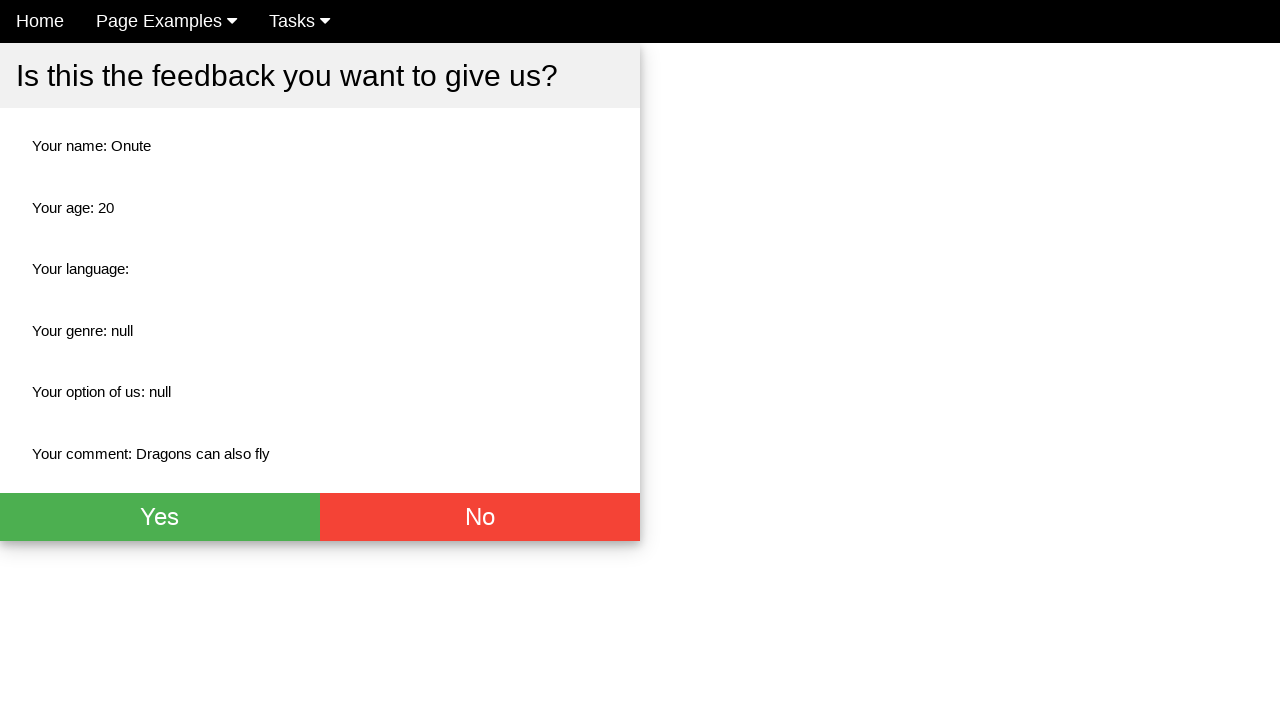

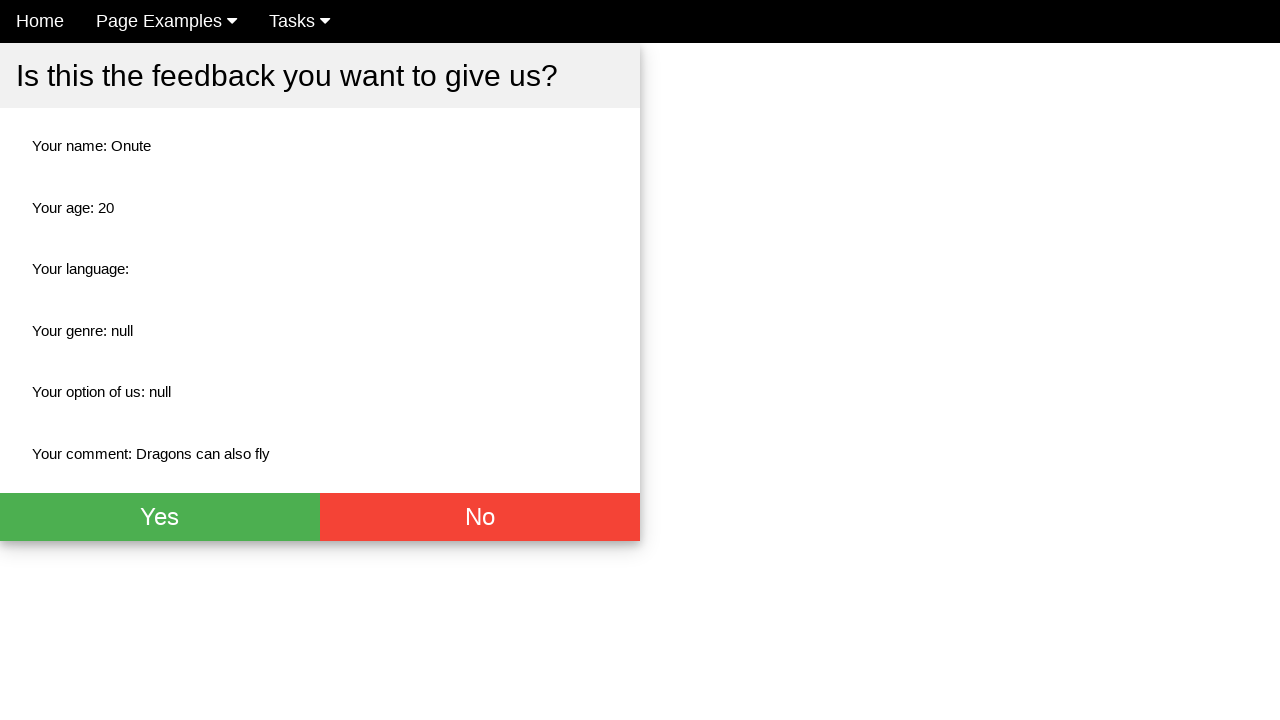